Tests right-click context menu functionality by performing a right-click action on an element, selecting 'Copy' from the context menu, and accepting the resulting alert

Starting URL: https://swisnl.github.io/jQuery-contextMenu/demo.html

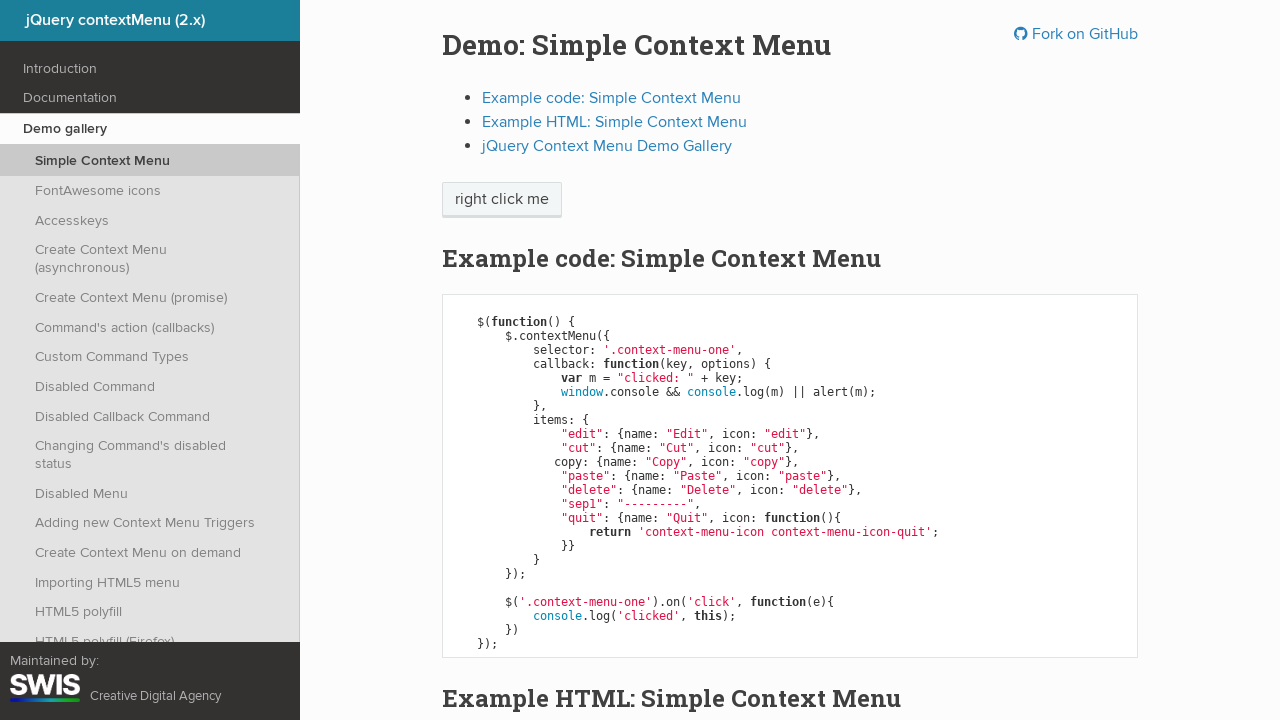

Located the element to right-click
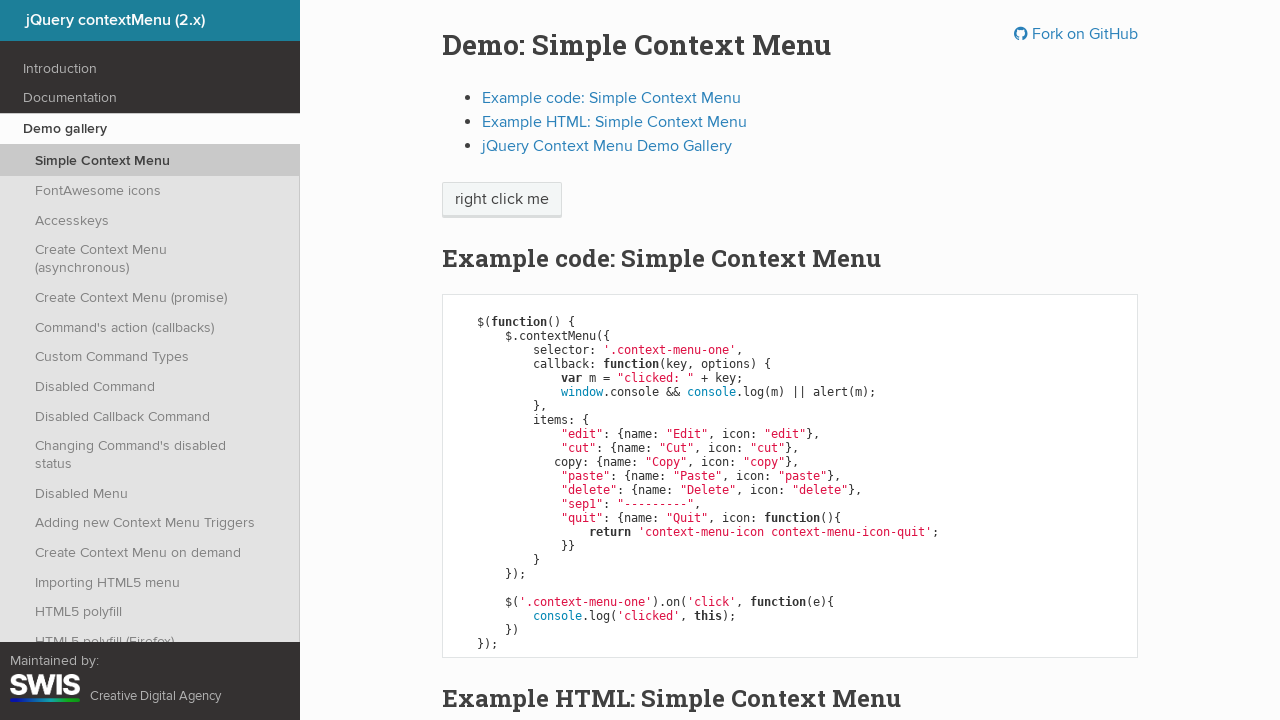

Performed right-click on the element to open context menu at (502, 200) on xpath=//p/span[contains(@class, 'btn btn-neutral')]
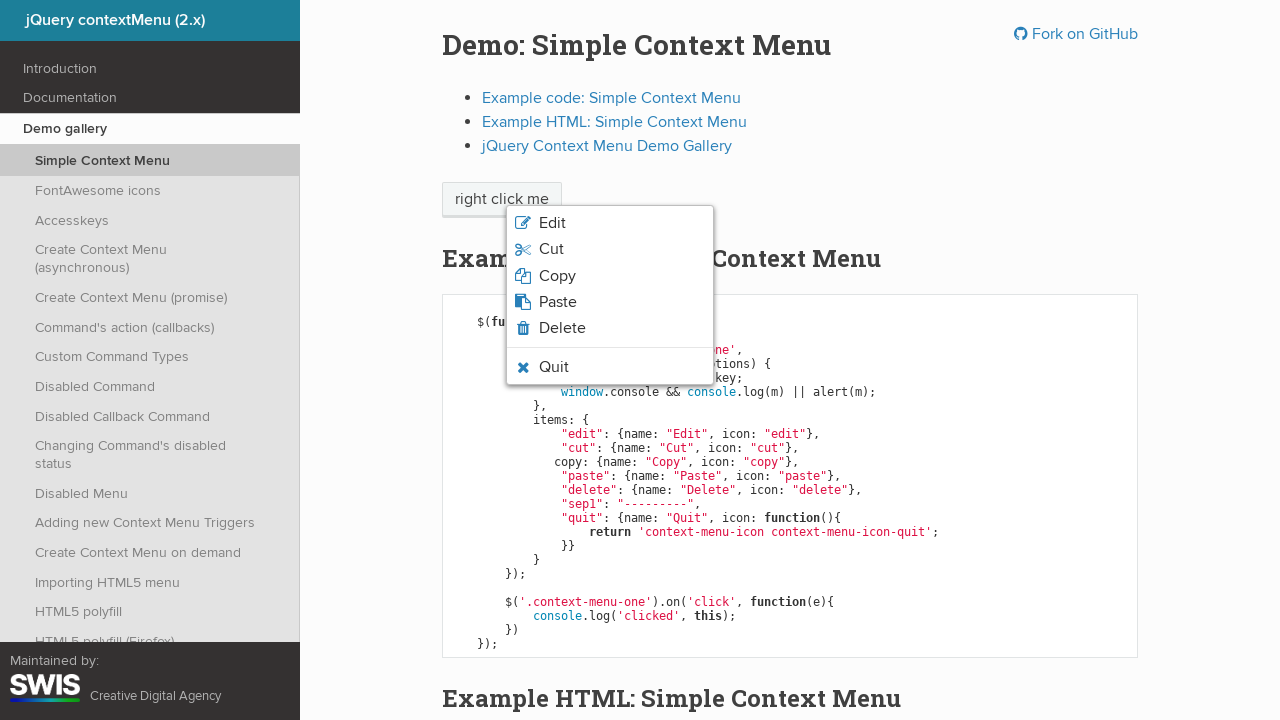

Clicked 'Copy' option from the context menu at (557, 276) on xpath=//span[text()='Copy']
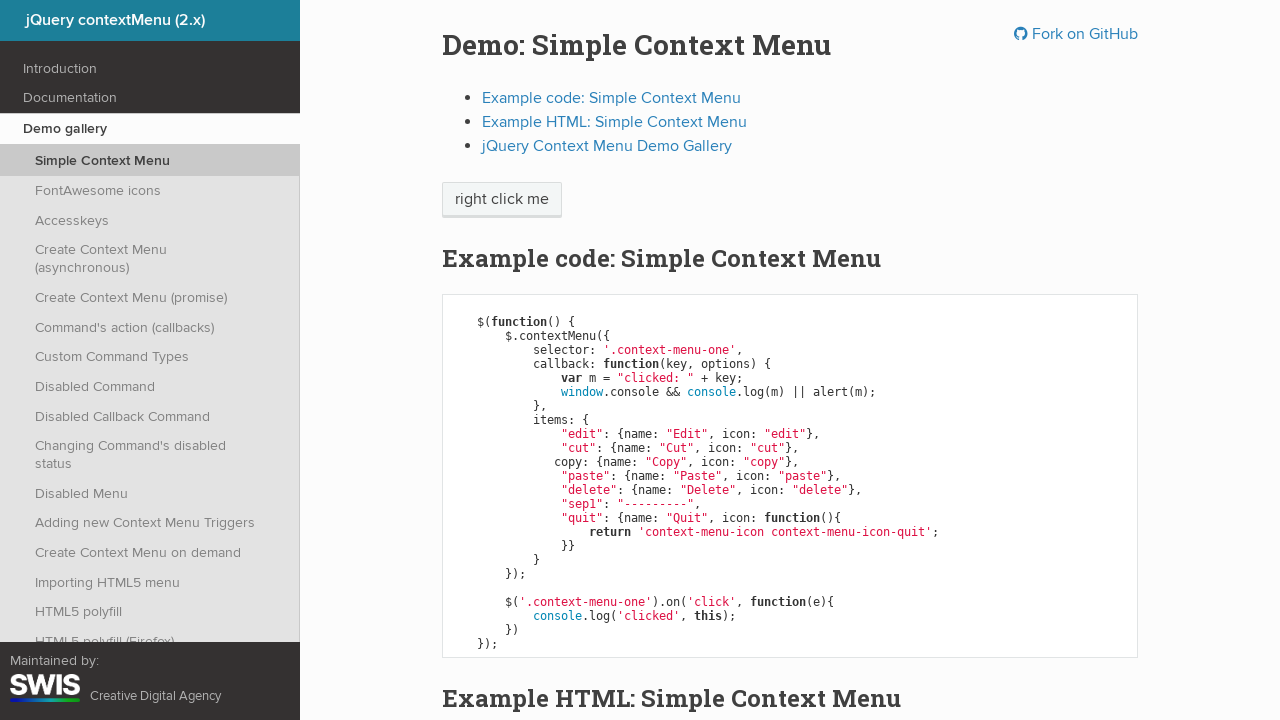

Set up handler to accept alert dialog
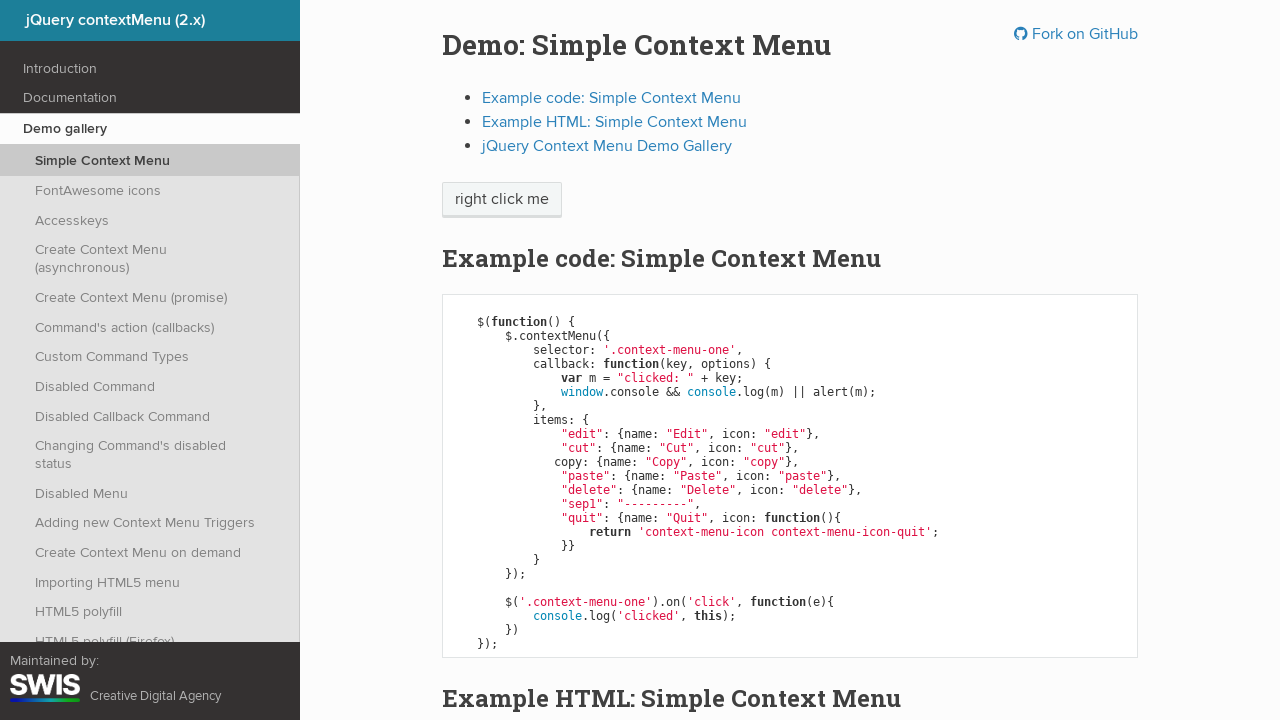

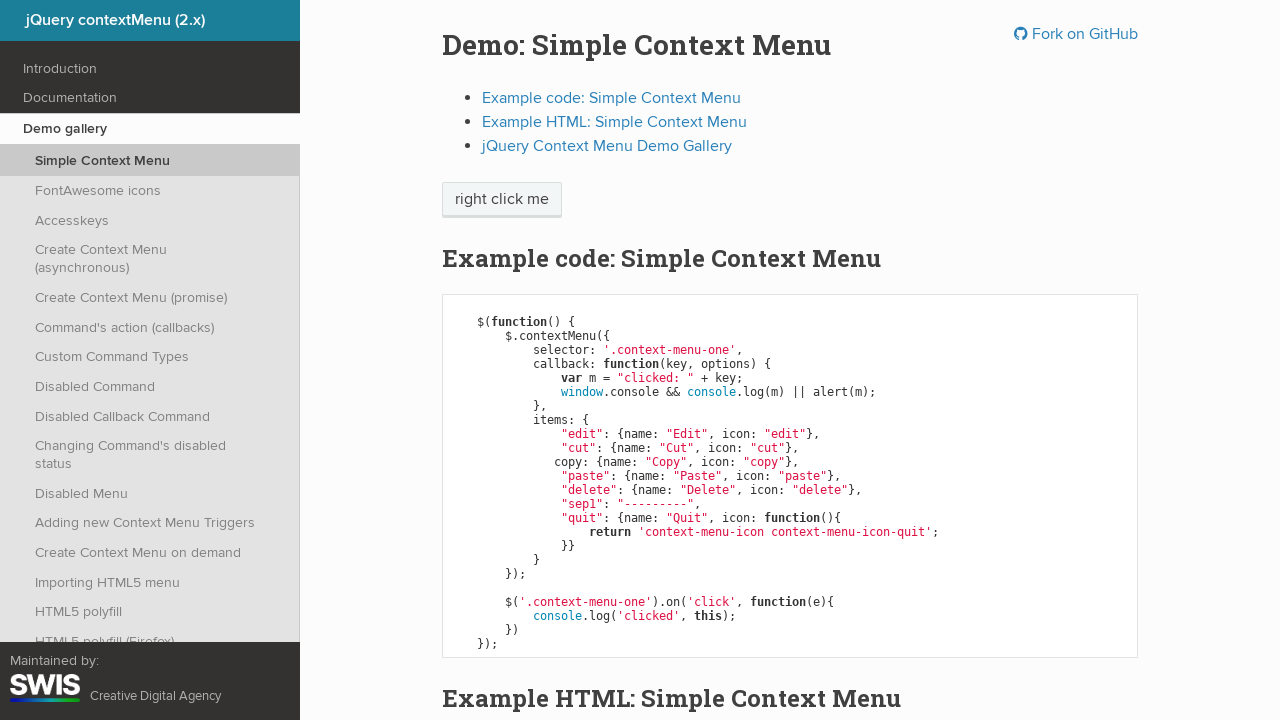